Tests the Python.org website search functionality by searching for "pycon" and verifying results are found

Starting URL: http://www.python.org

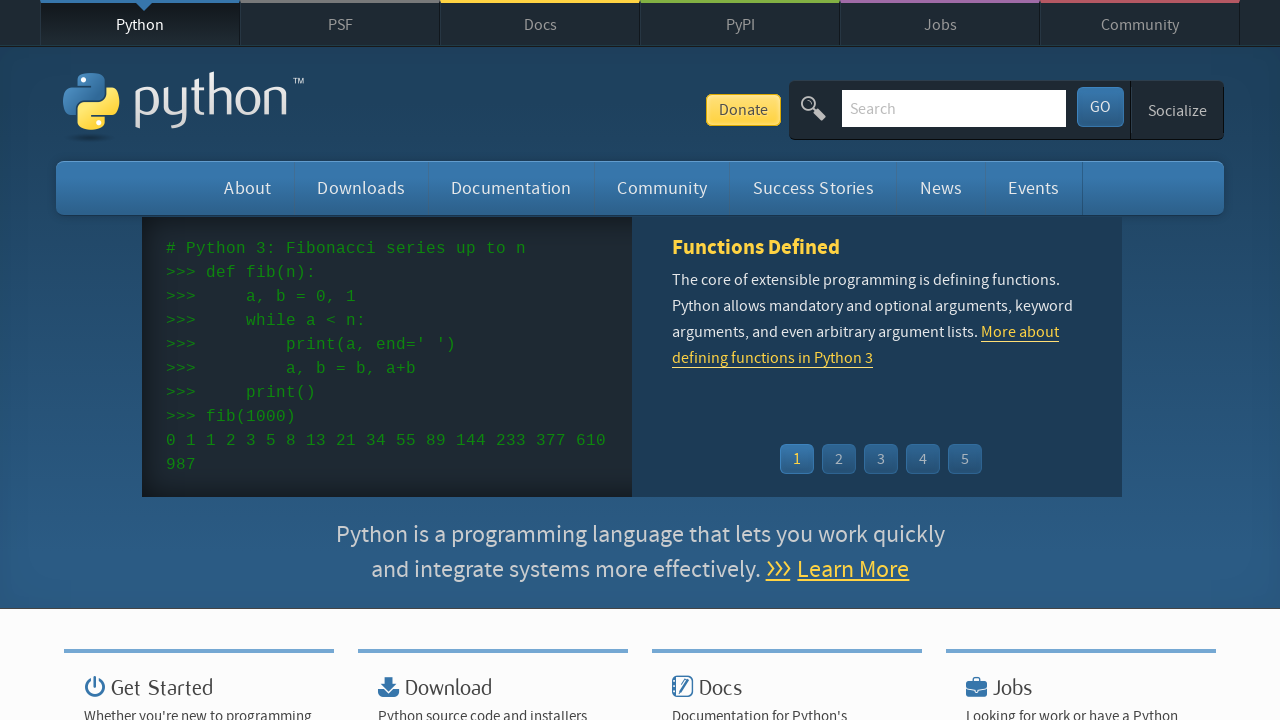

Located search input field with name='q'
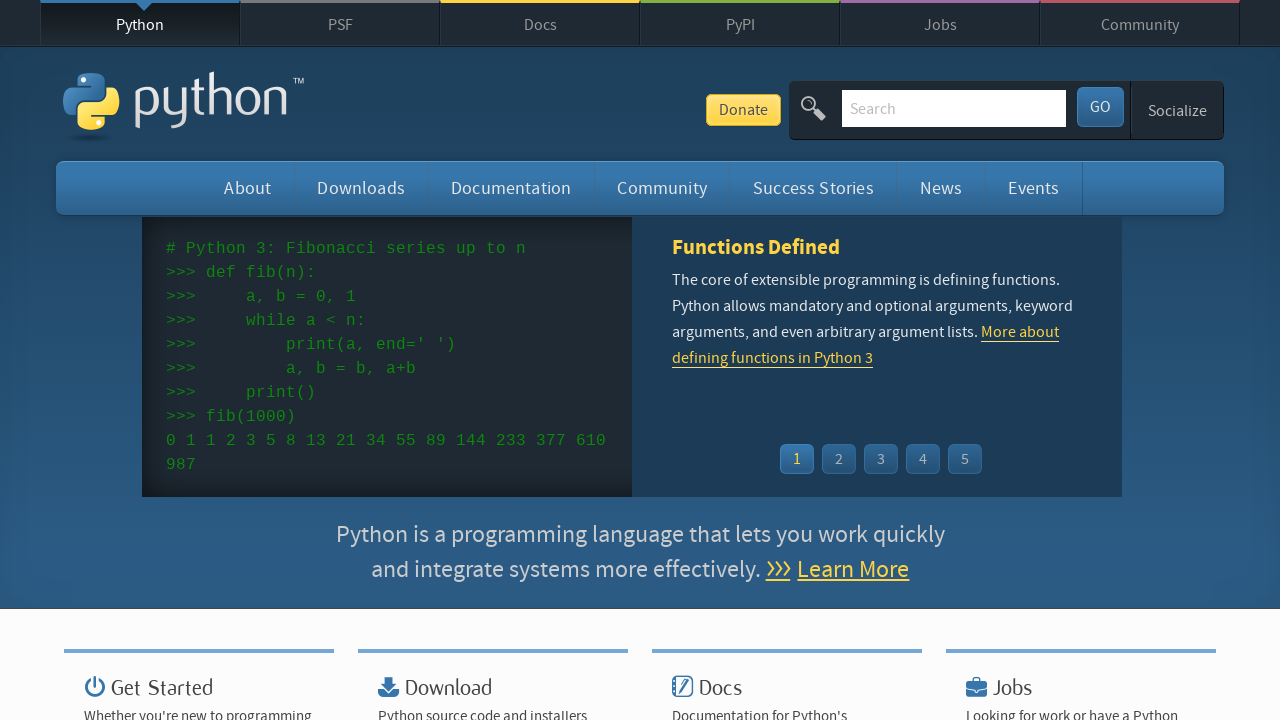

Cleared search input field on input[name='q']
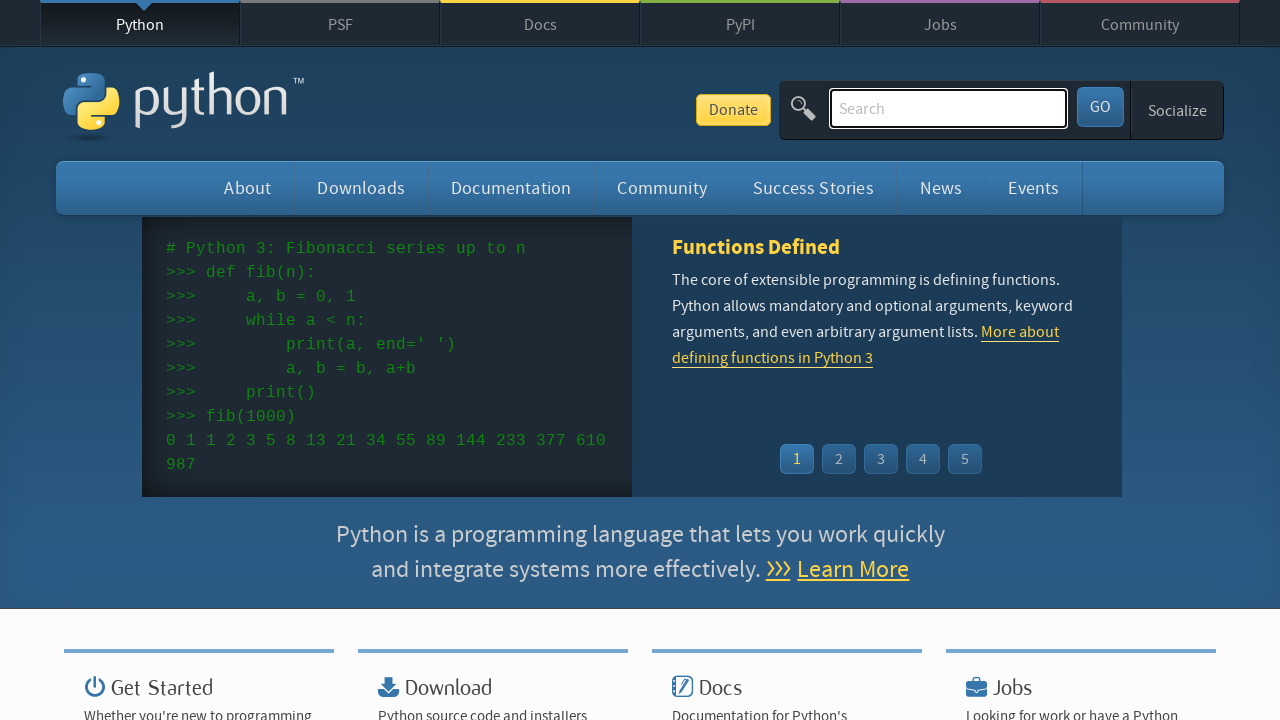

Filled search field with 'pycon' on input[name='q']
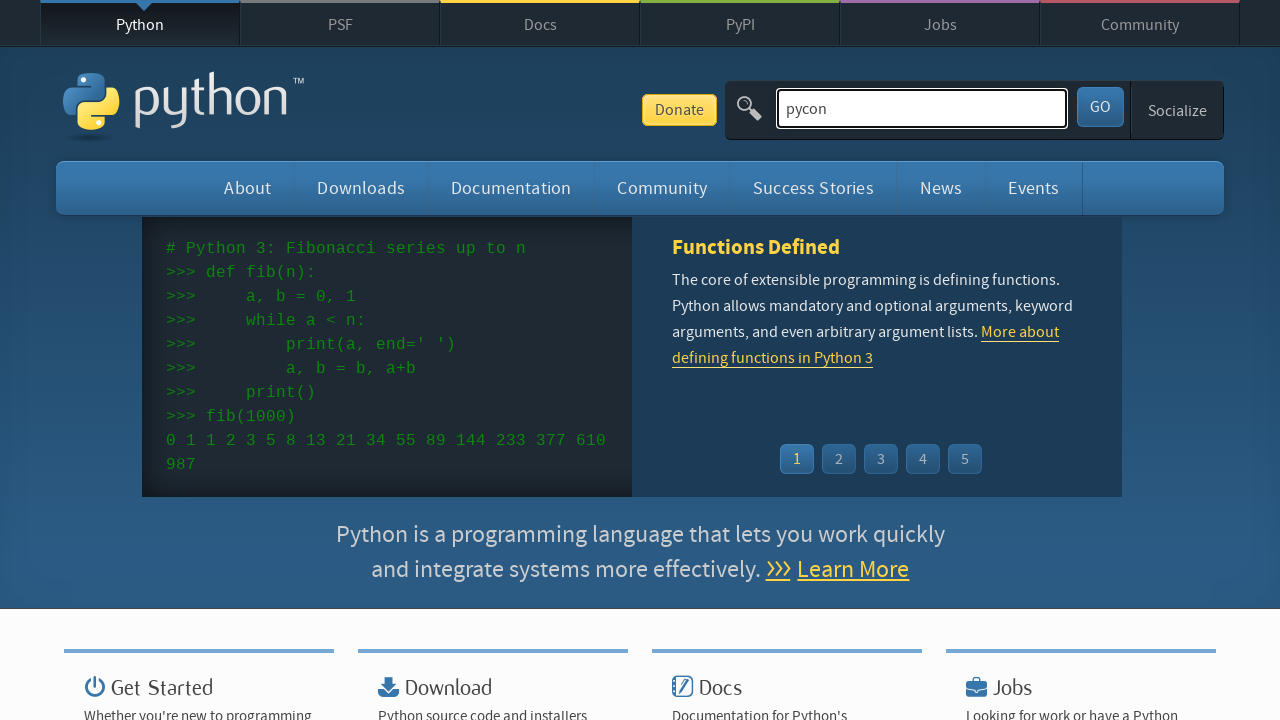

Pressed Enter to submit search for 'pycon' on input[name='q']
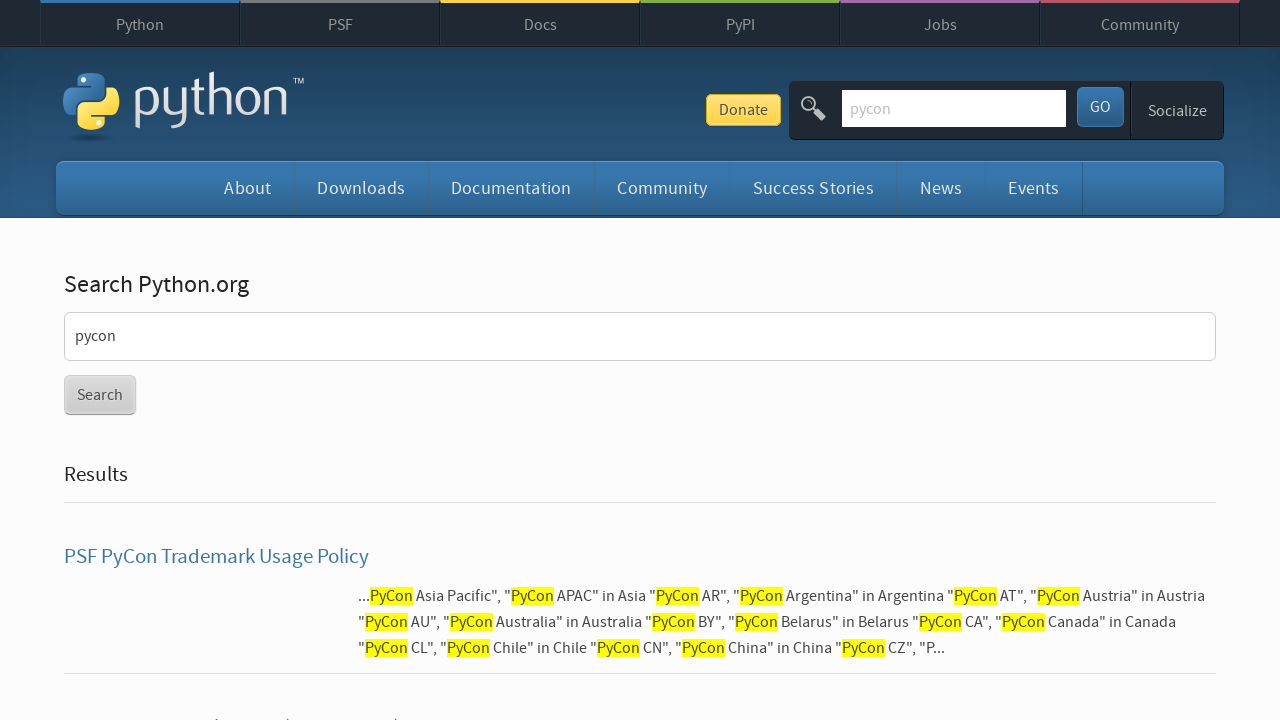

Waited for page to reach networkidle state
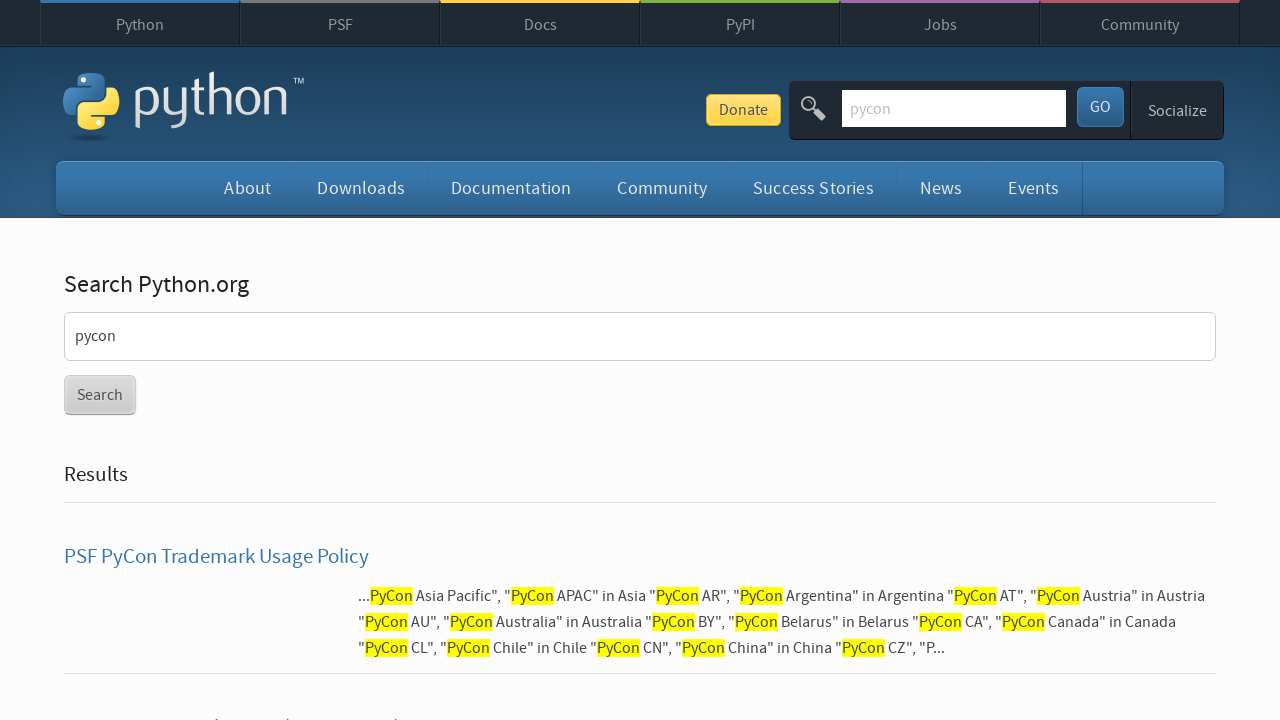

Verified that search results were found (no 'No results found' message)
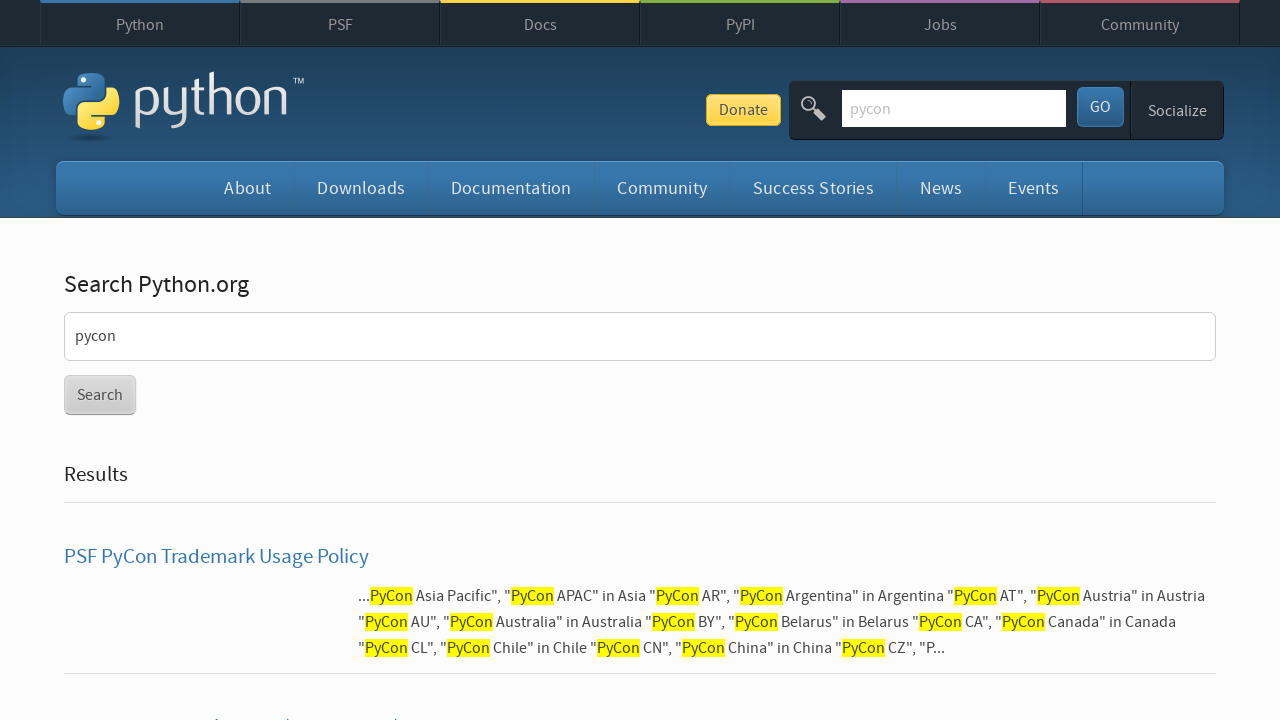

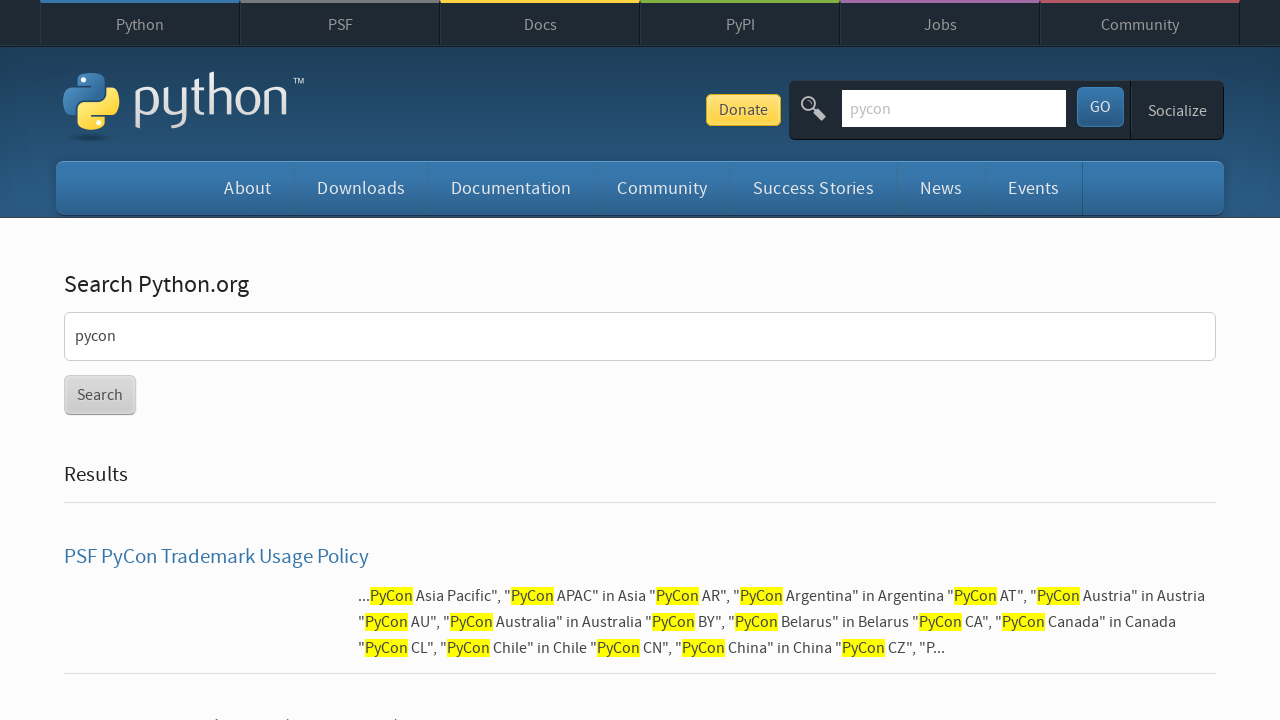